Tests sorting the Due column on table2 which has semantic class attributes, using cleaner CSS selectors to verify ascending order.

Starting URL: http://the-internet.herokuapp.com/tables

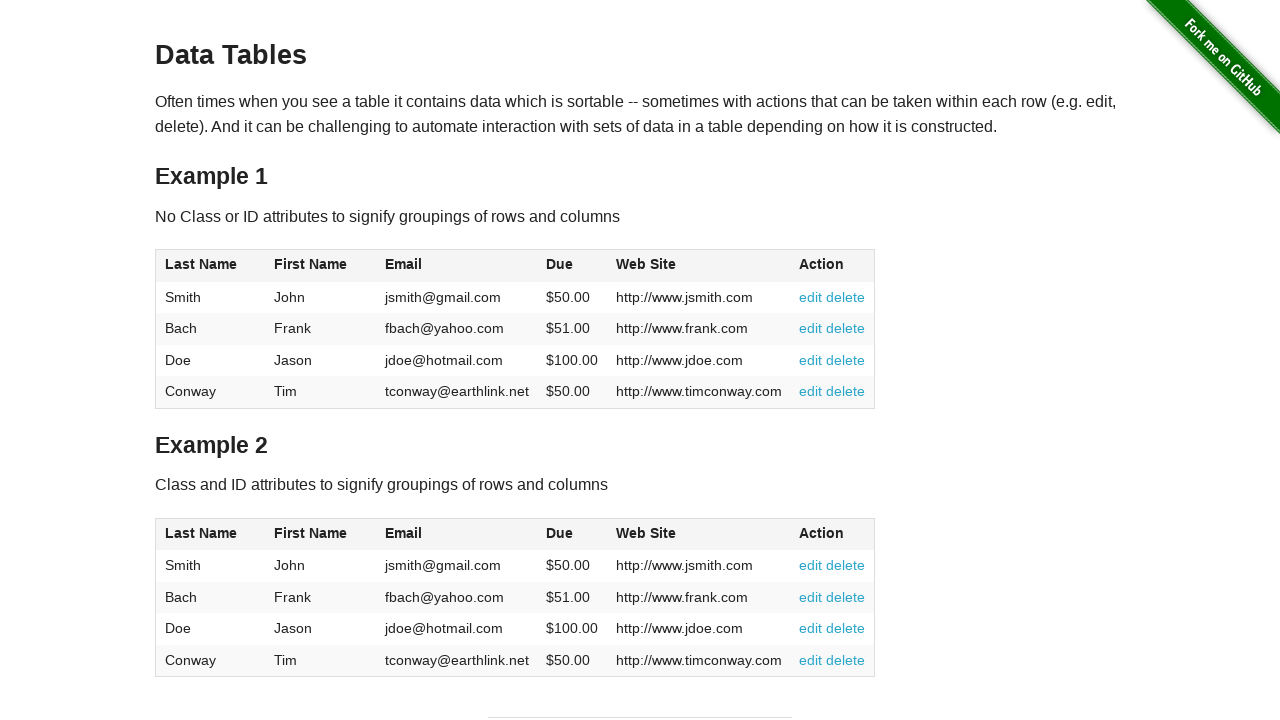

Clicked Due column header in table2 to sort at (560, 533) on #table2 thead .dues
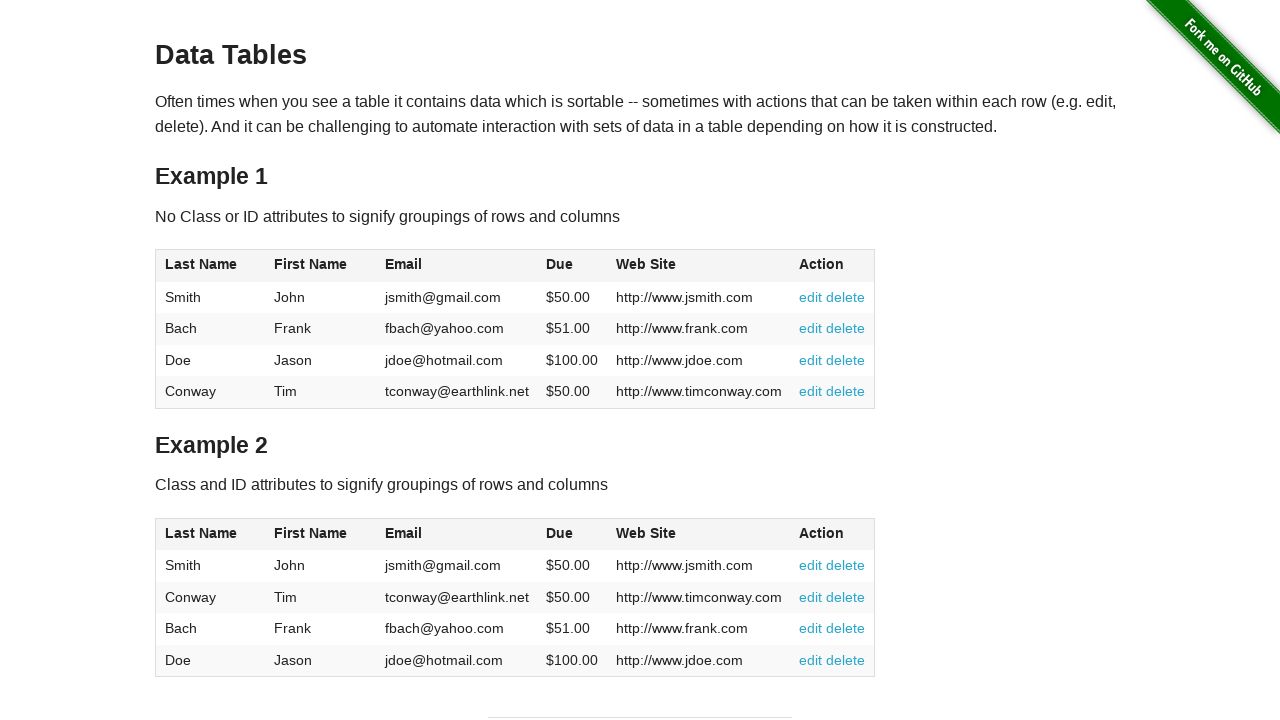

Table data loaded after sorting
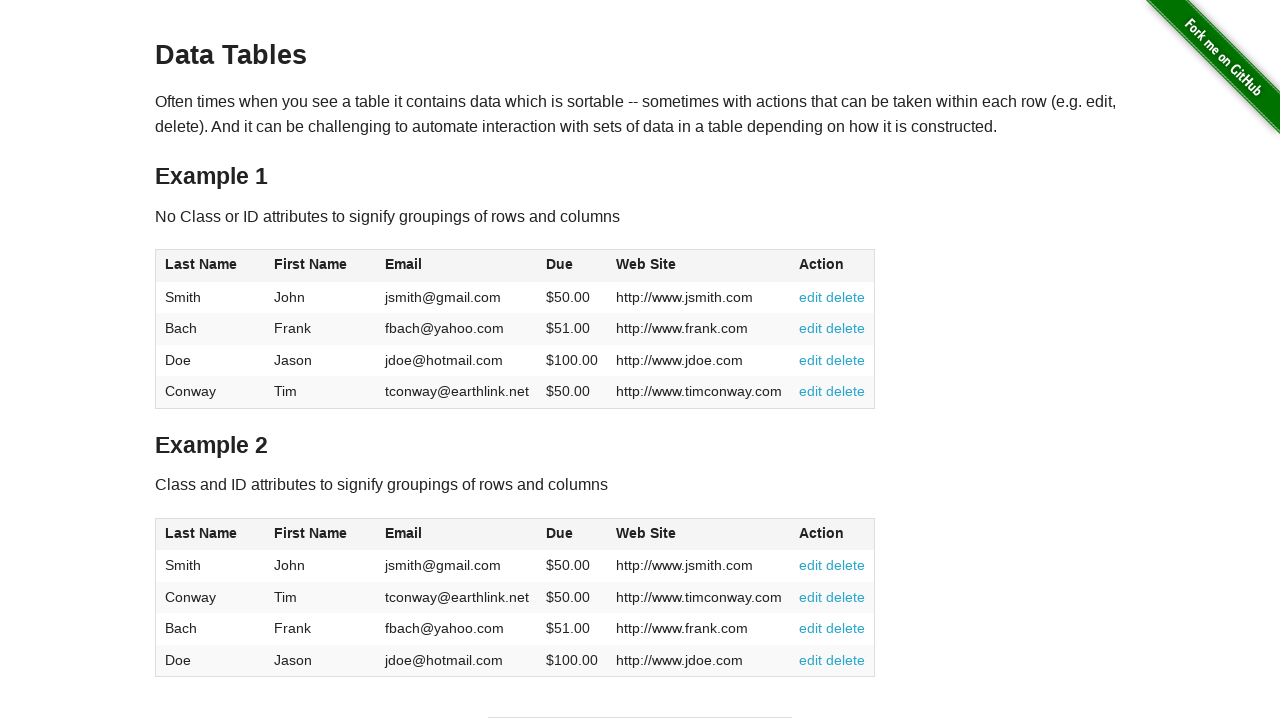

Retrieved all Due column values from table
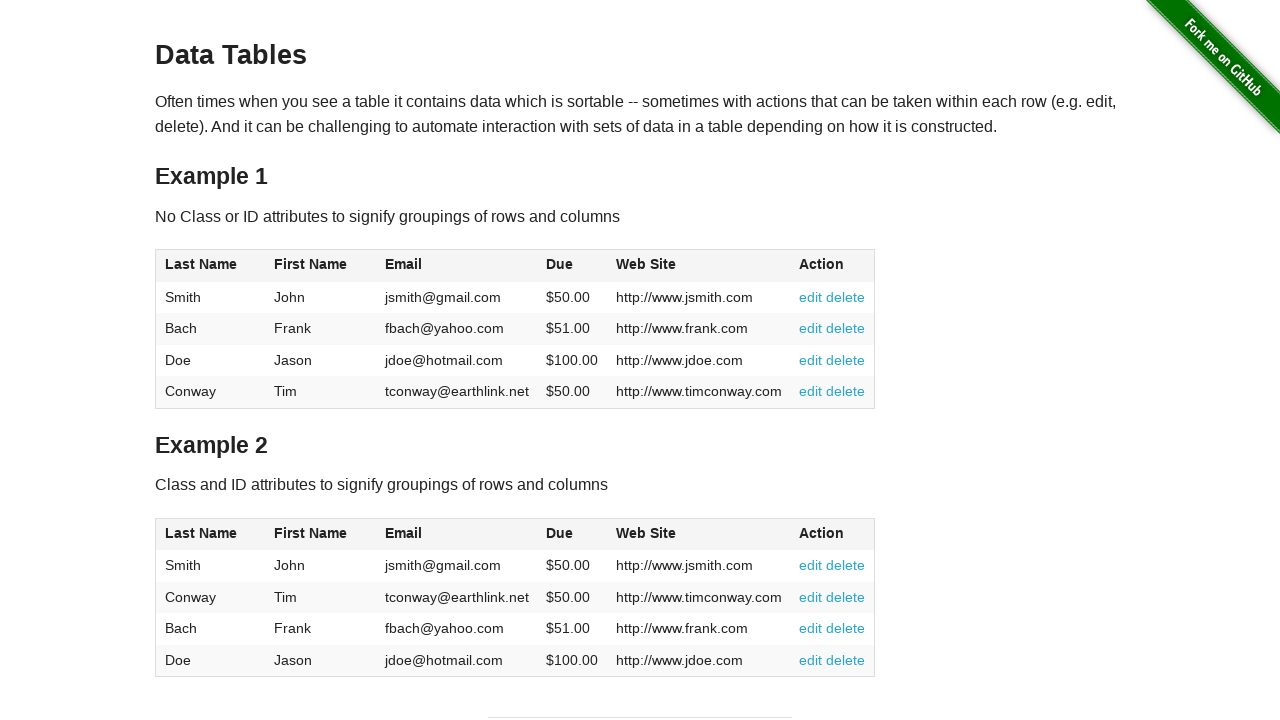

Converted Due values to floats for comparison
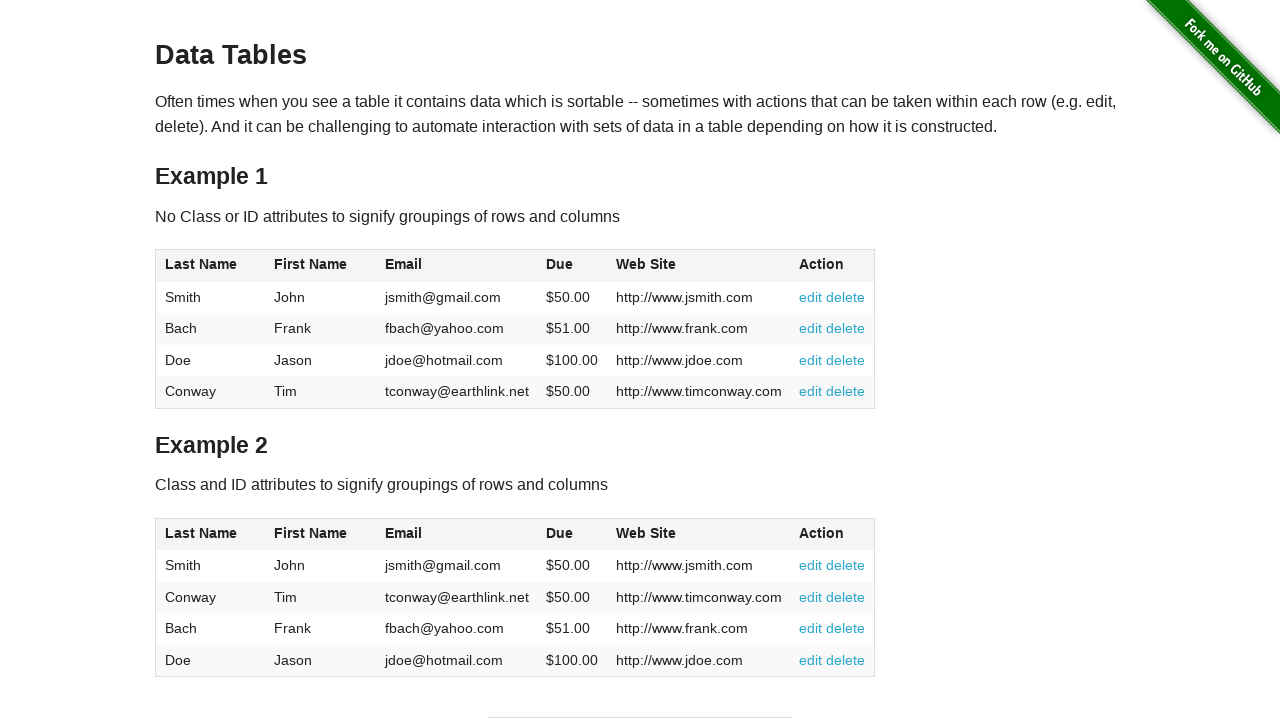

Verified Due column is sorted in ascending order
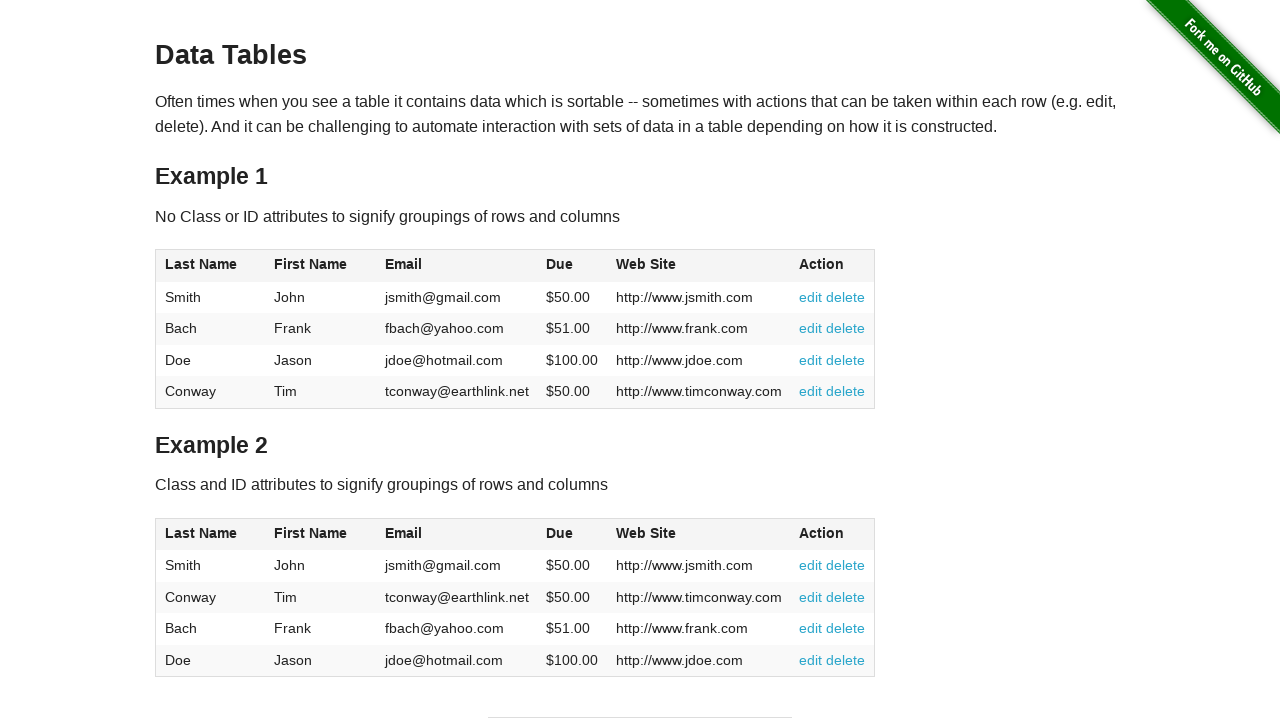

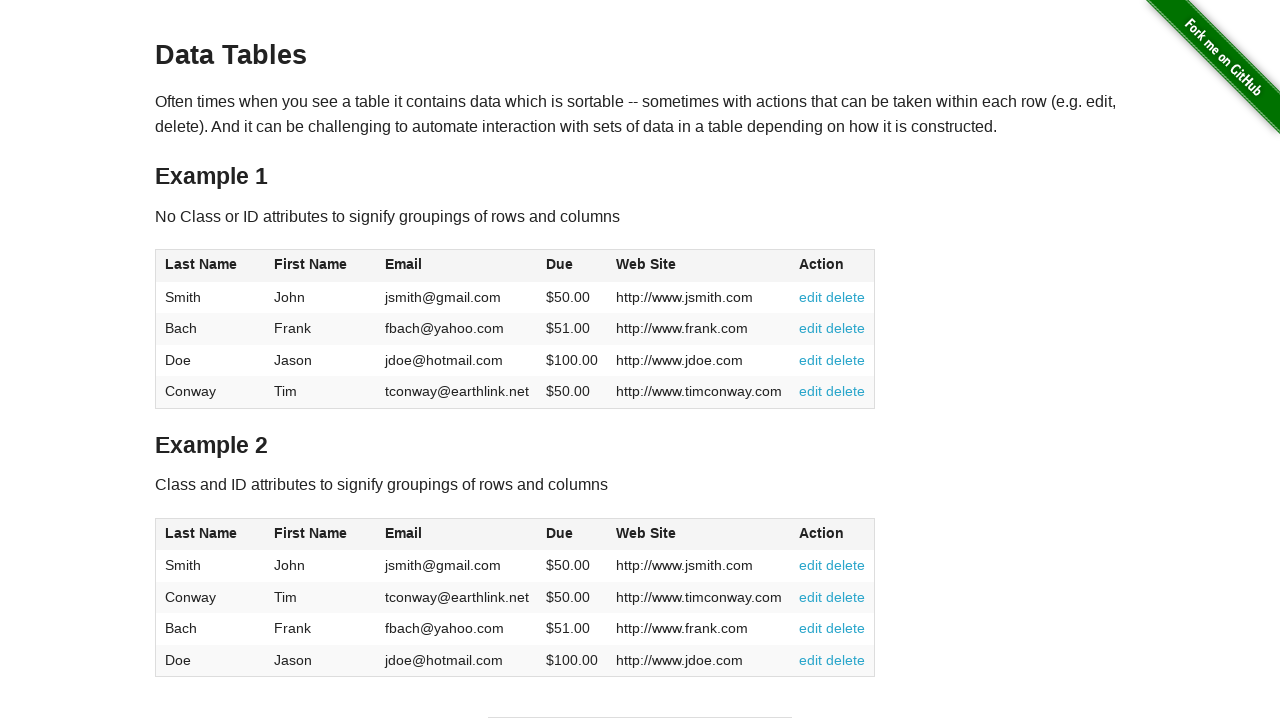